Tests scrollIntoView functionality by scrolling to a search input element

Starting URL: https://guinea-pig.webdriver.io

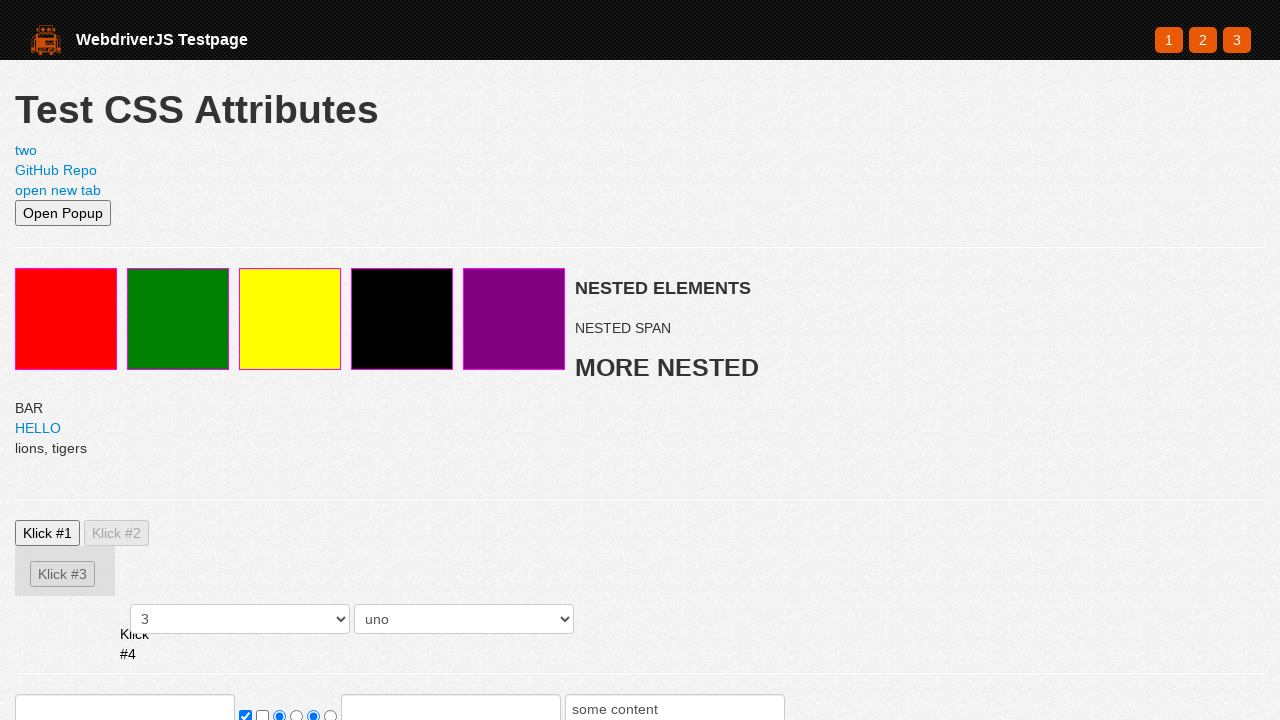

Set viewport size to 500x500
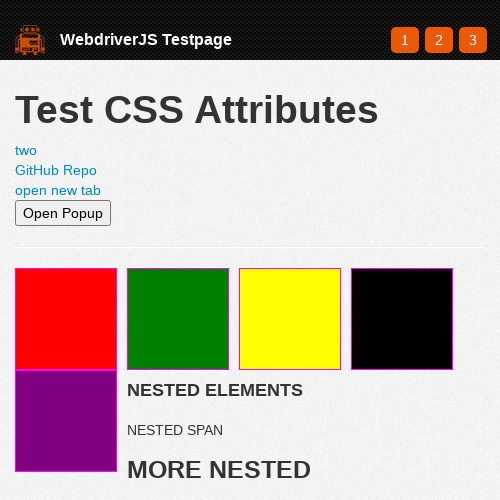

Located search input element
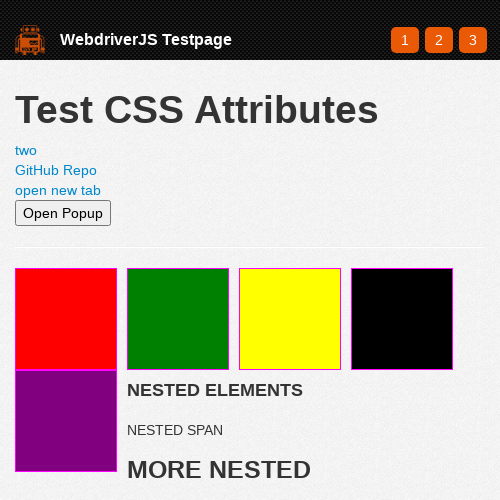

Scrolled search input into view using scrollIntoView
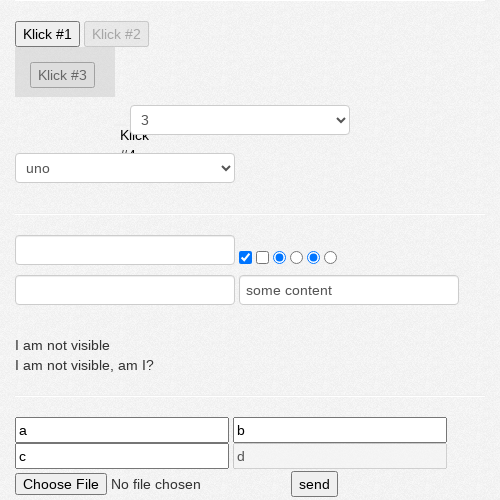

Verified search input element is visible in viewport
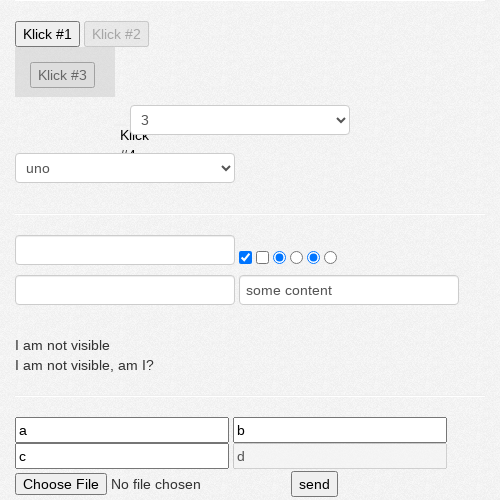

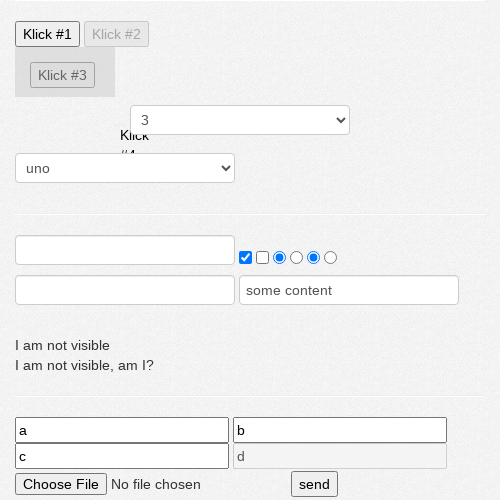